Tests window handling by clicking a link that opens a new window and verifying the new window content

Starting URL: https://the-internet.herokuapp.com/windows

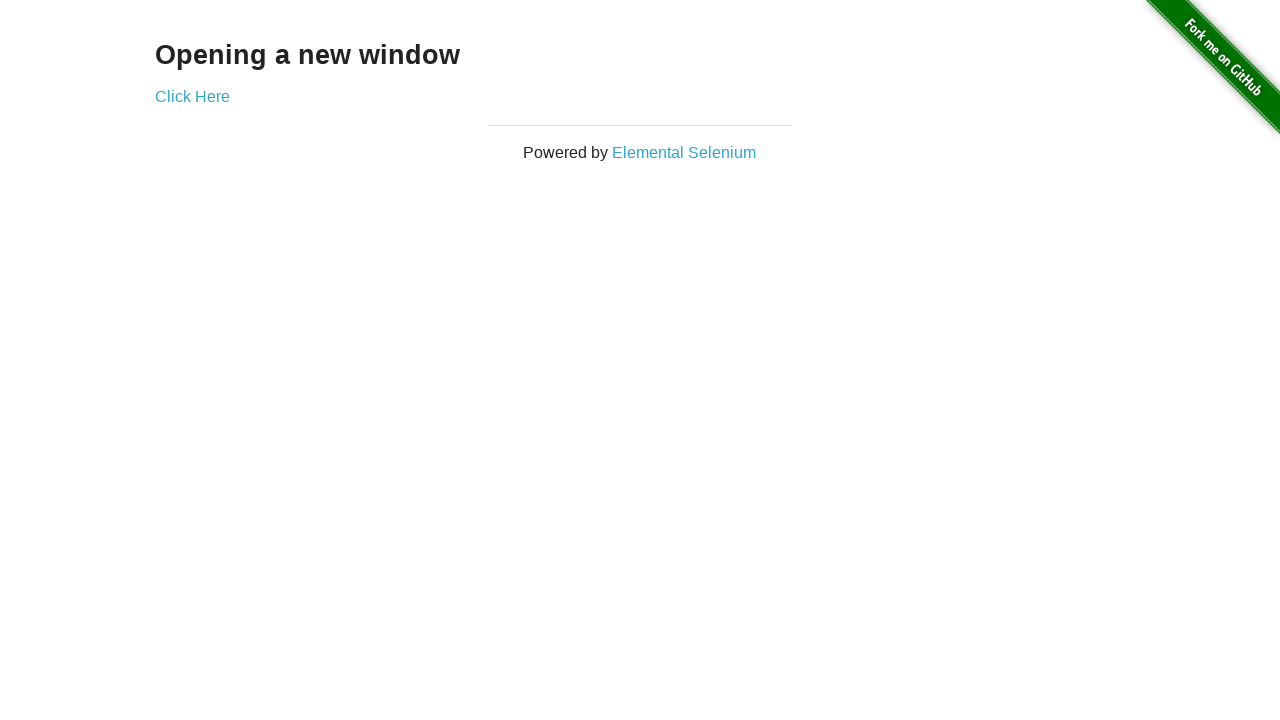

Clicked 'Click Here' link to open new window at (192, 96) on text=Click Here
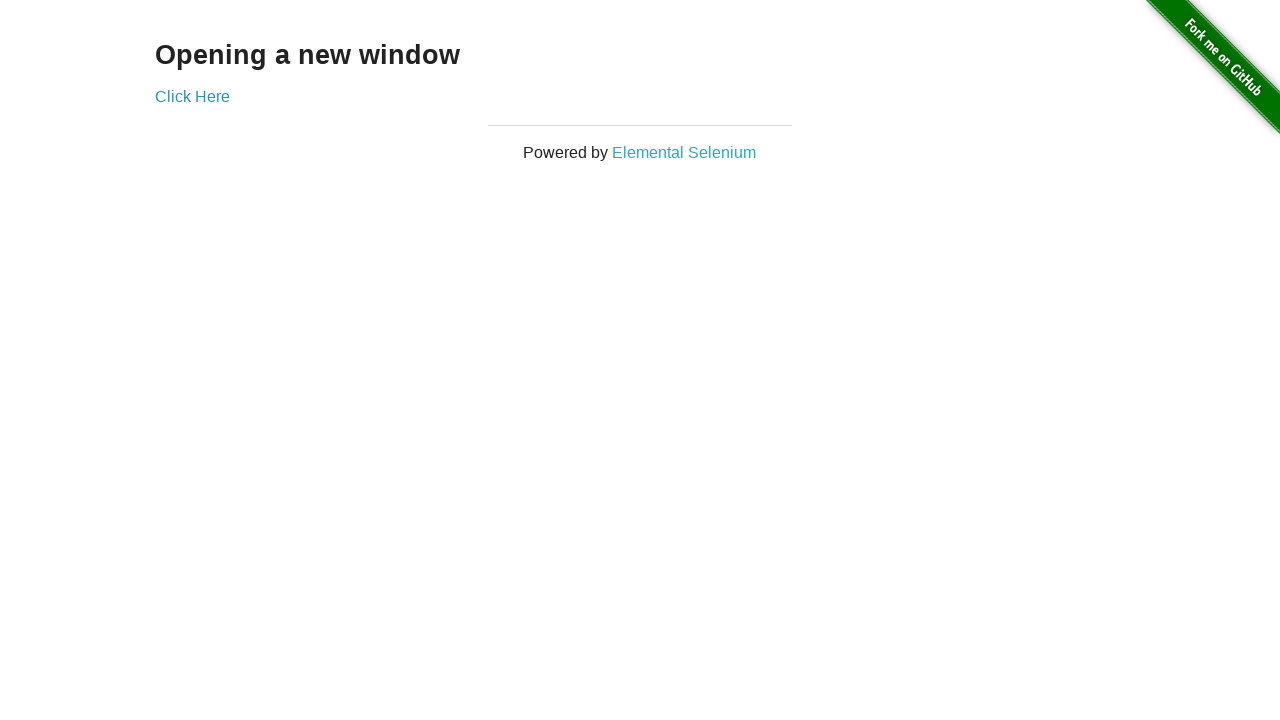

New window opened and captured
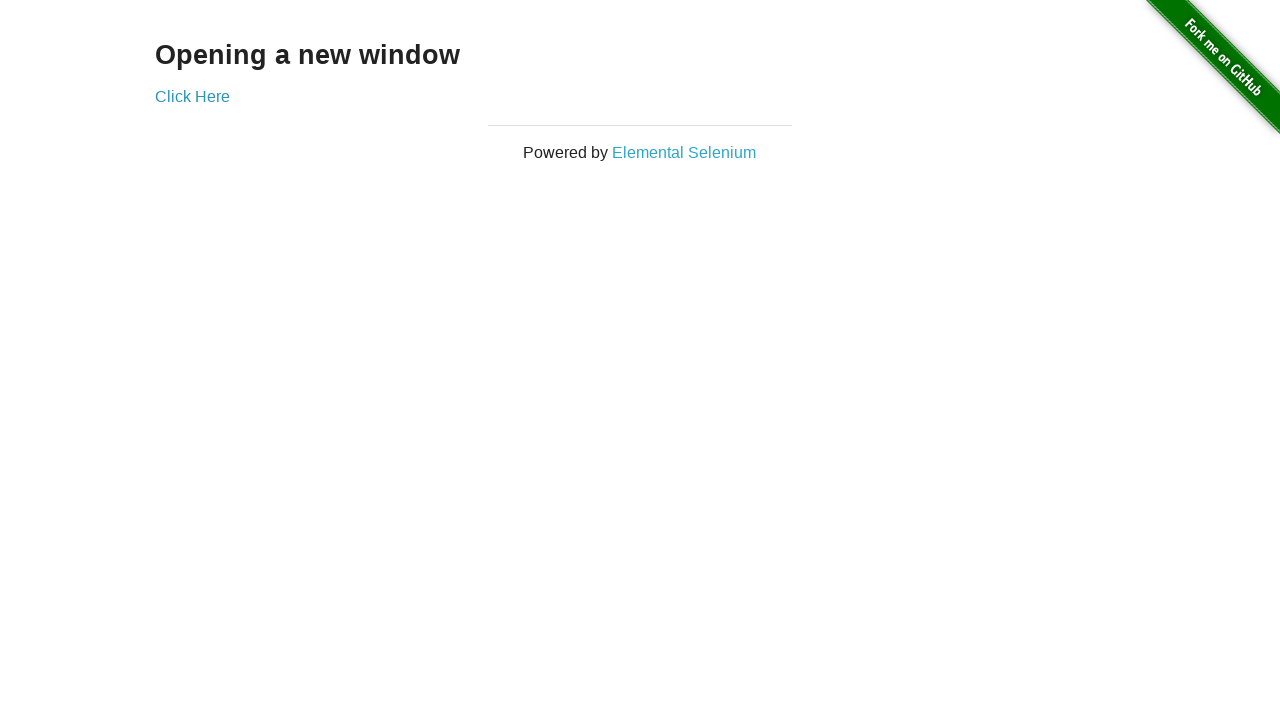

New window fully loaded
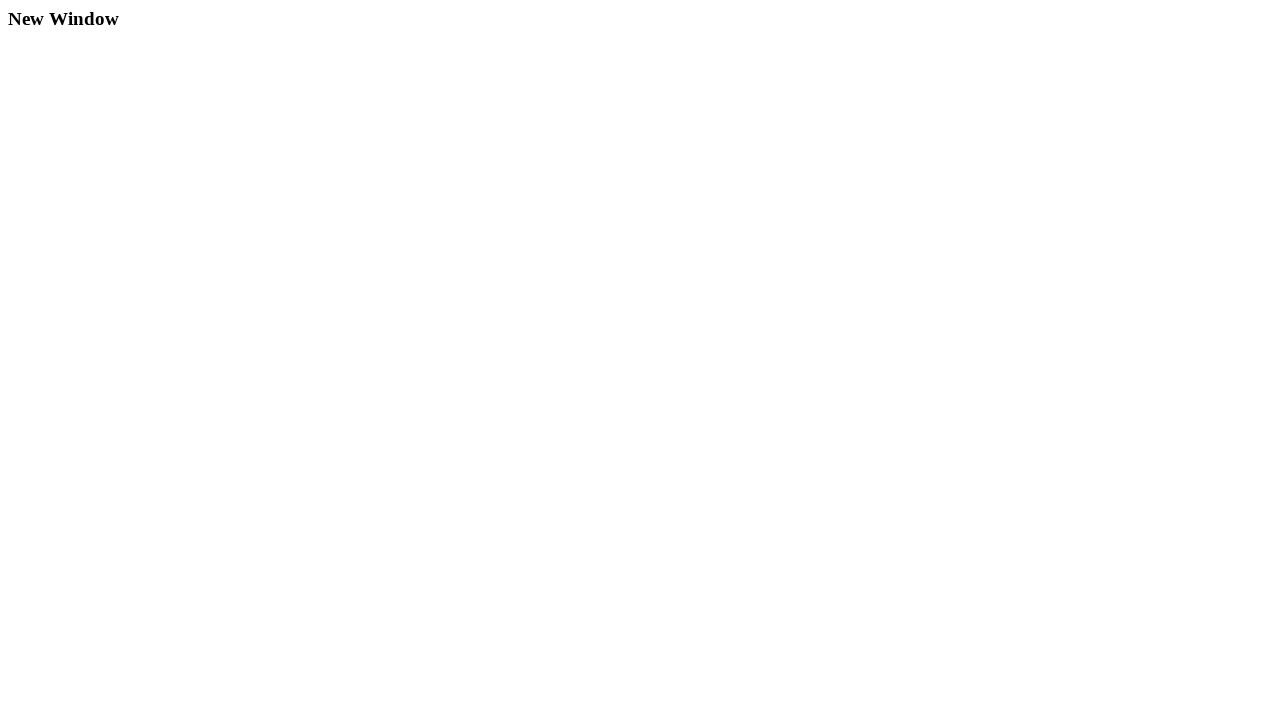

Verified 'New Window' text is present in new window content
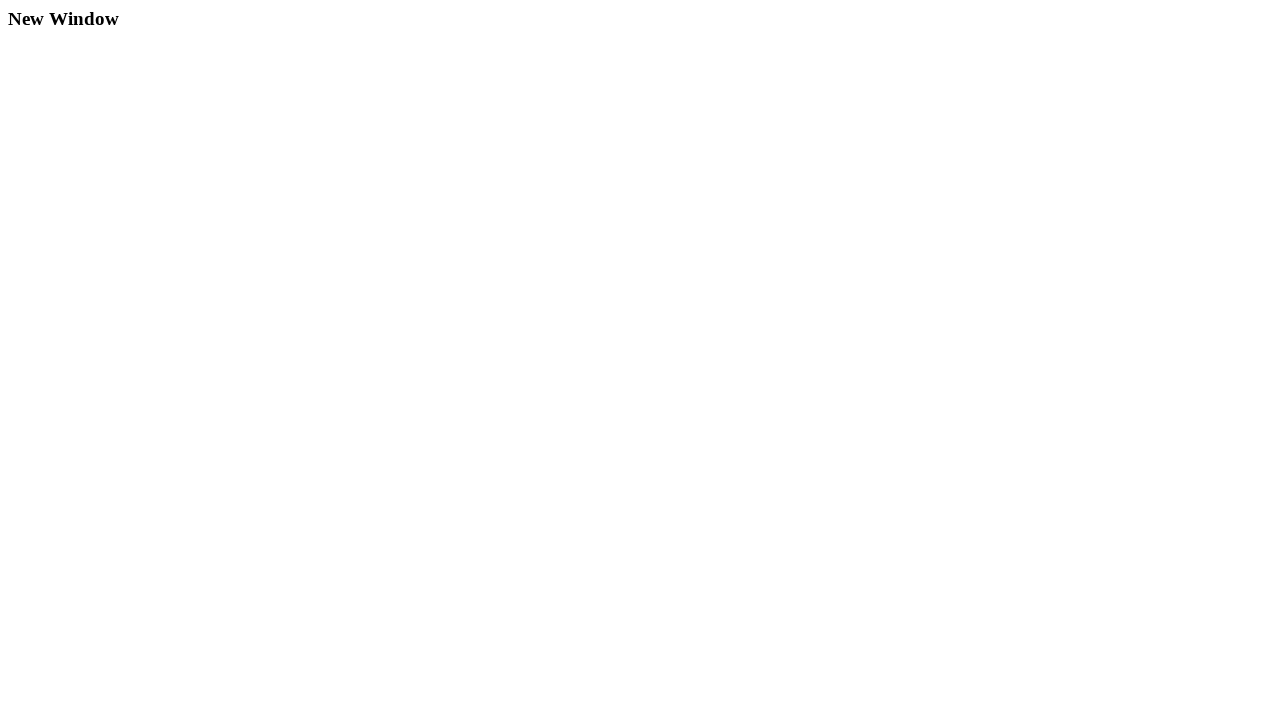

Closed the new window
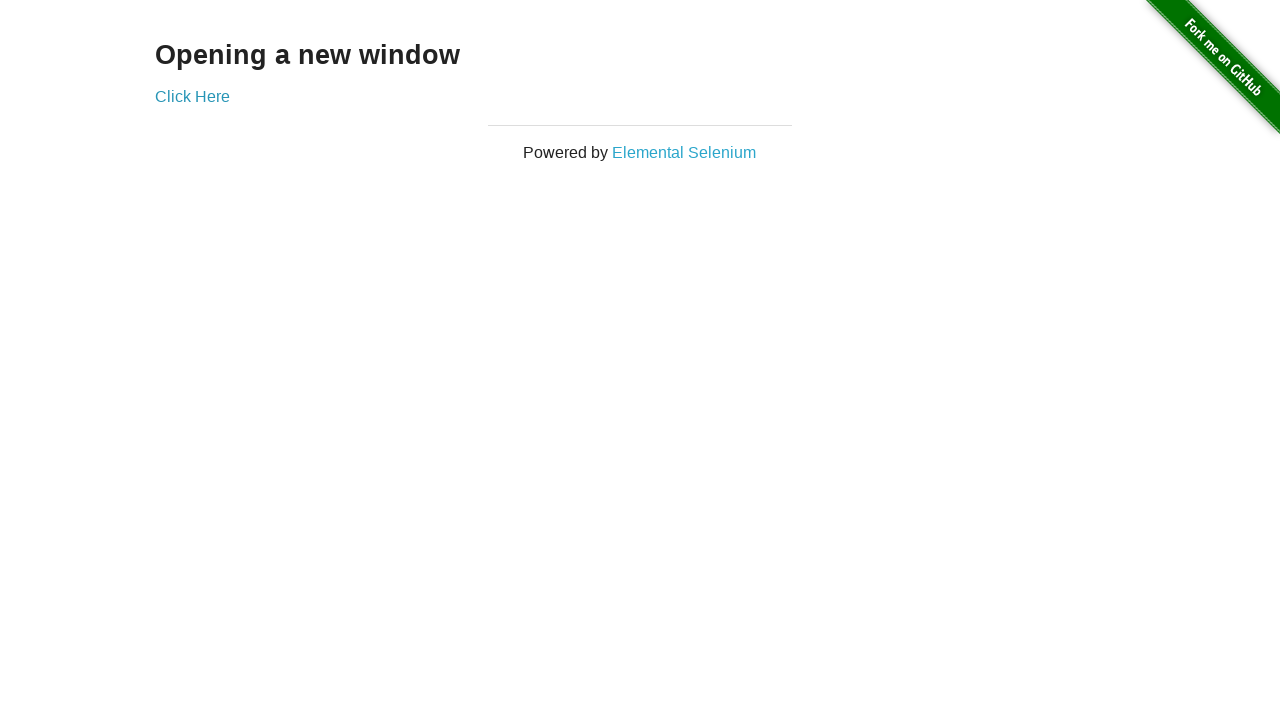

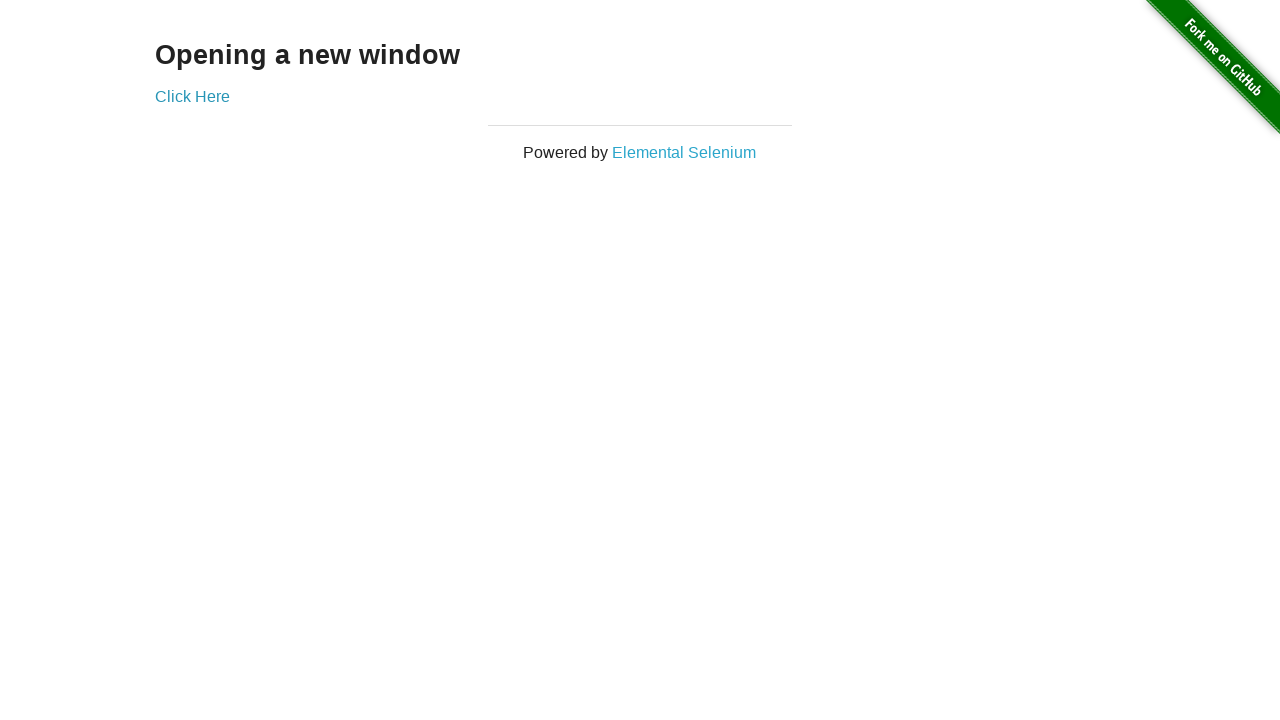